Finds a button element by name attribute and retrieves its value and id attributes

Starting URL: https://kristinek.github.io/site/examples/loc

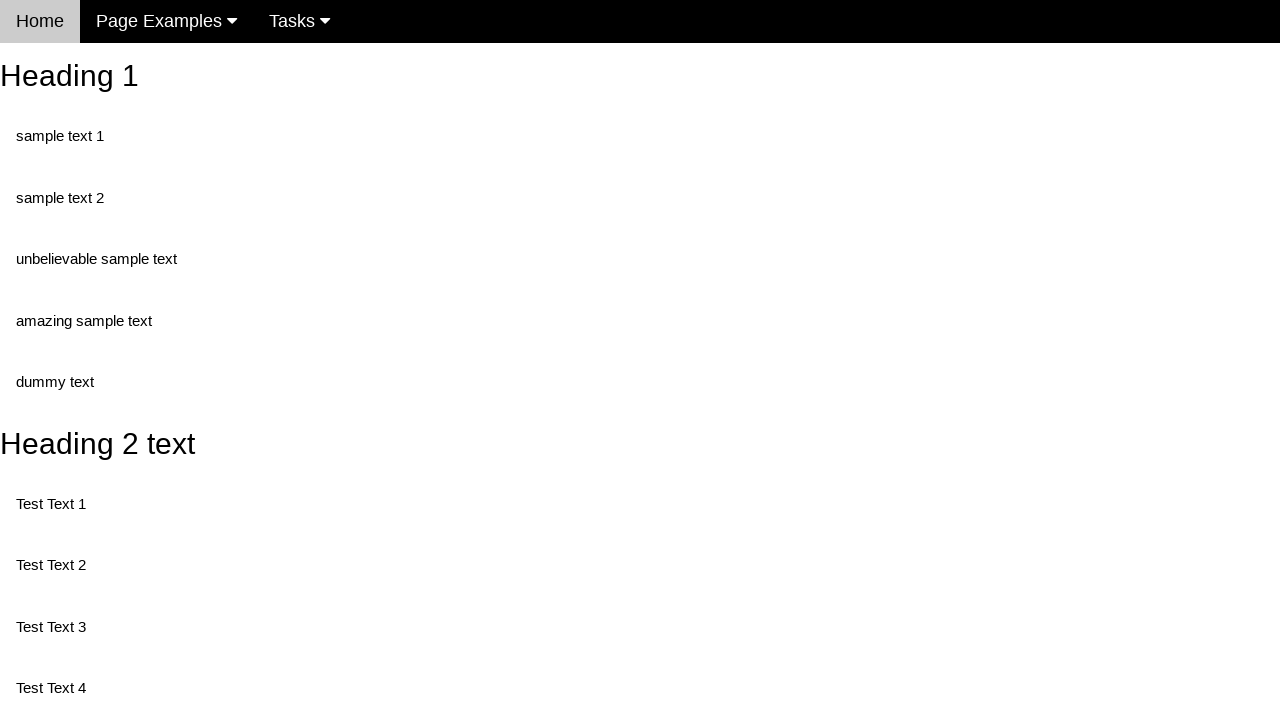

Navigated to the test page at https://kristinek.github.io/site/examples/loc
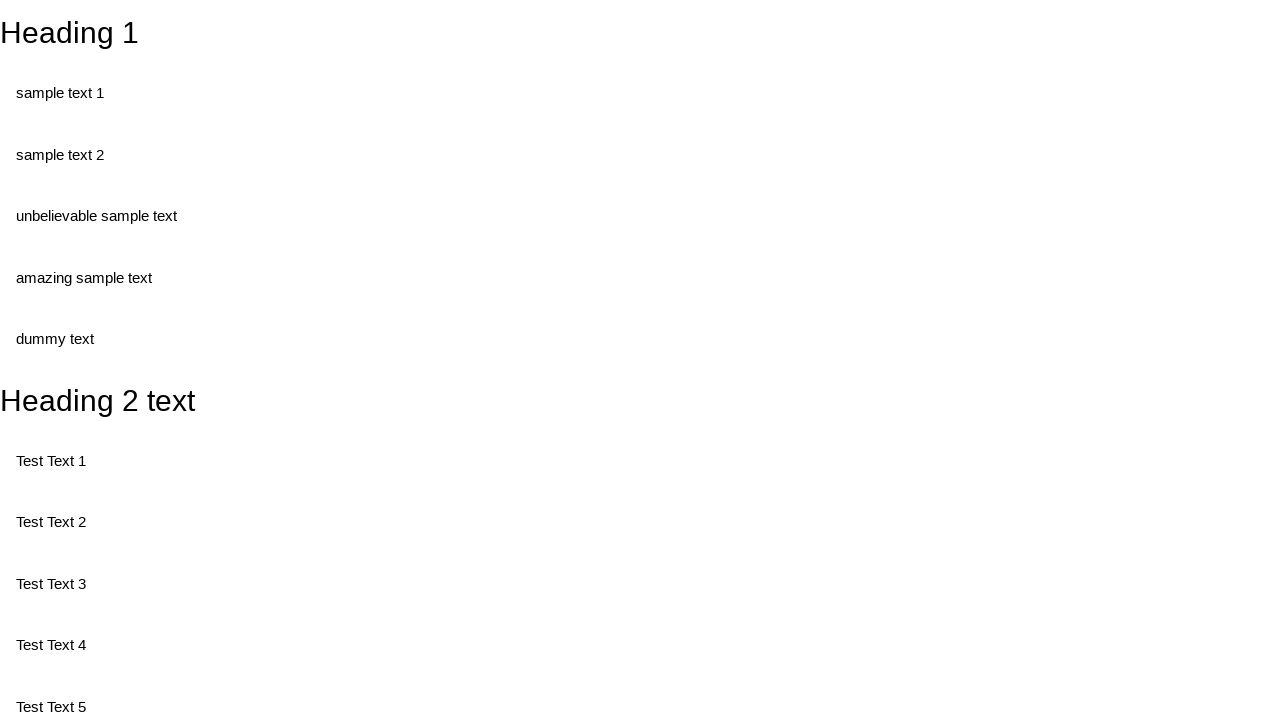

Located button element by name attribute 'randomButton2'
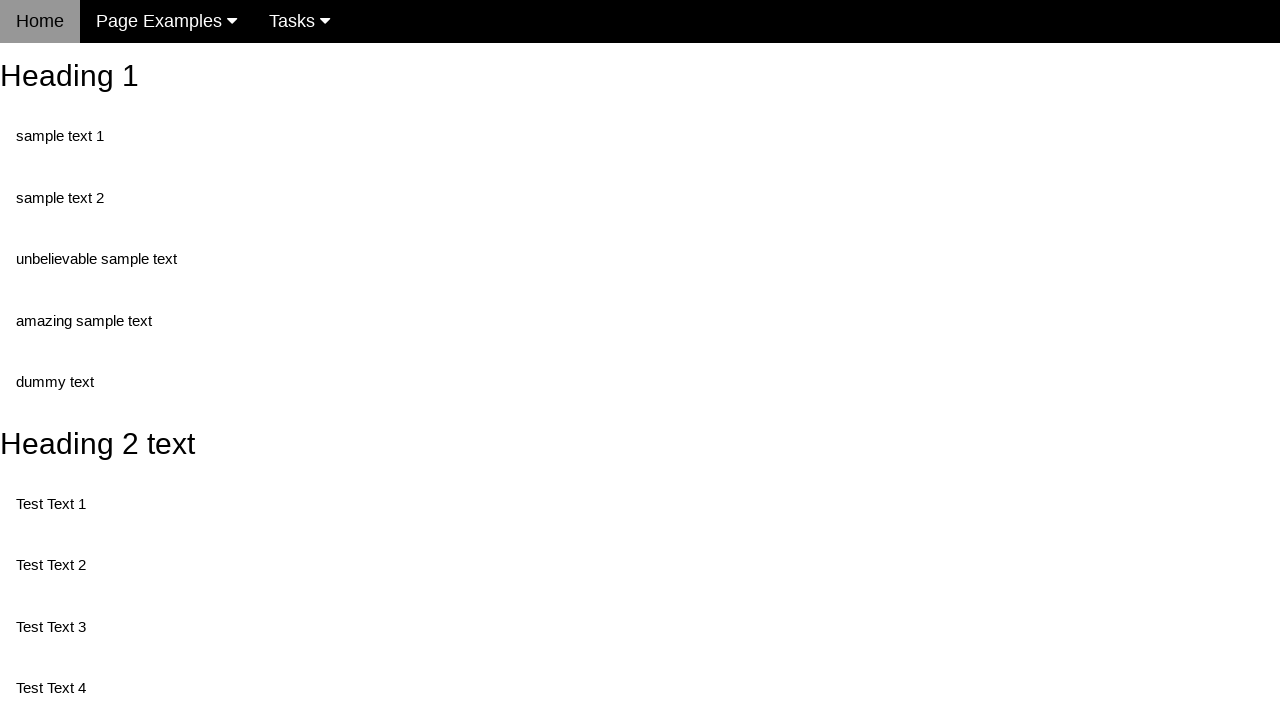

Retrieved 'value' attribute from button
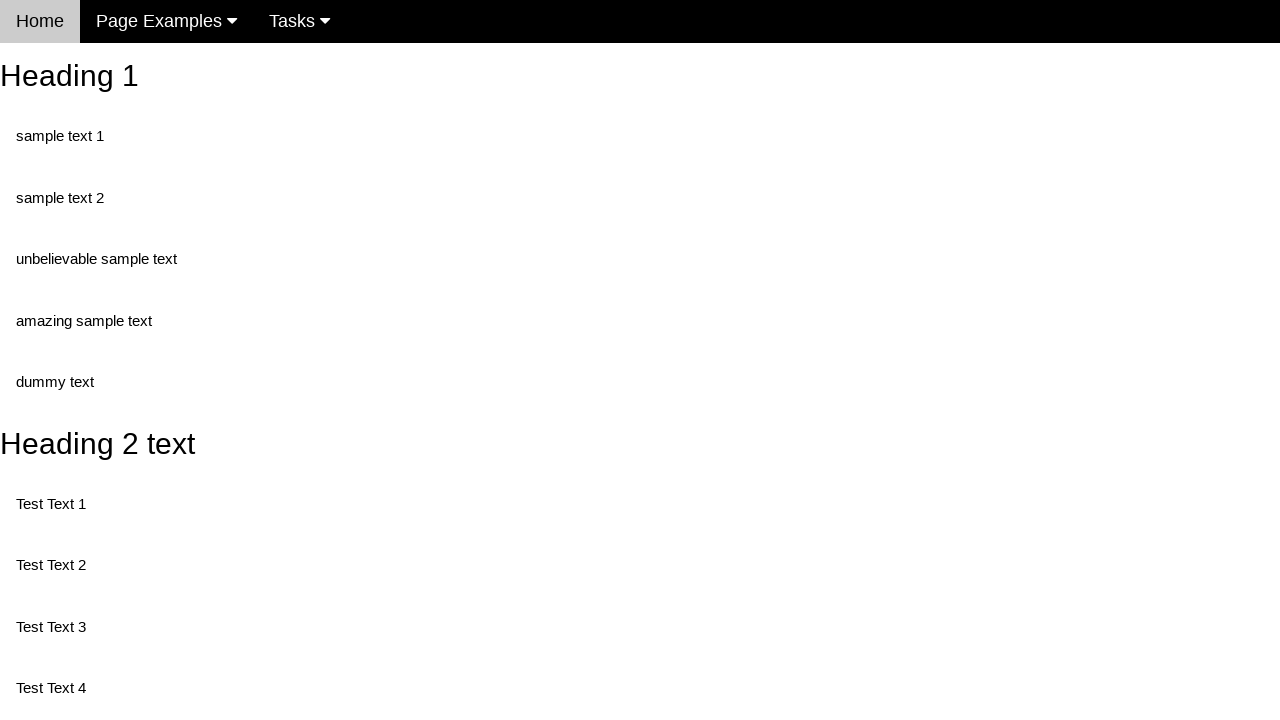

Retrieved 'id' attribute from button
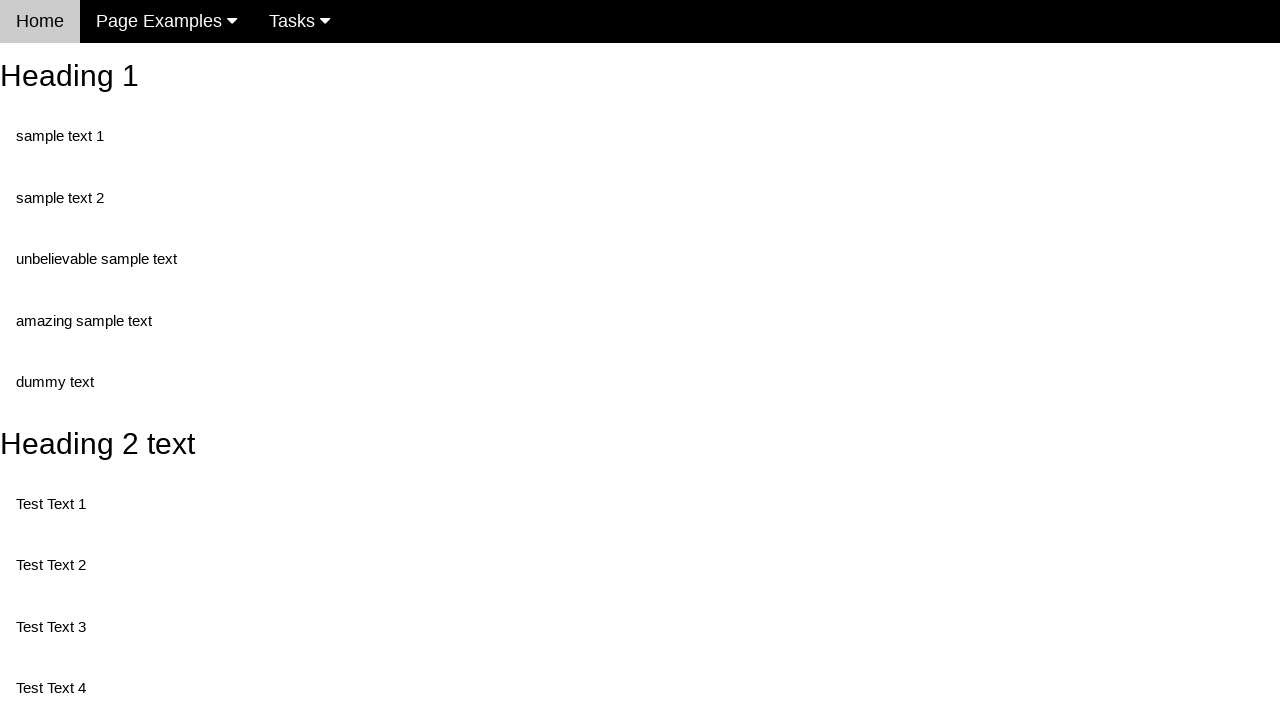

Printed button attributes: value='This is also a button', id='buttonId'
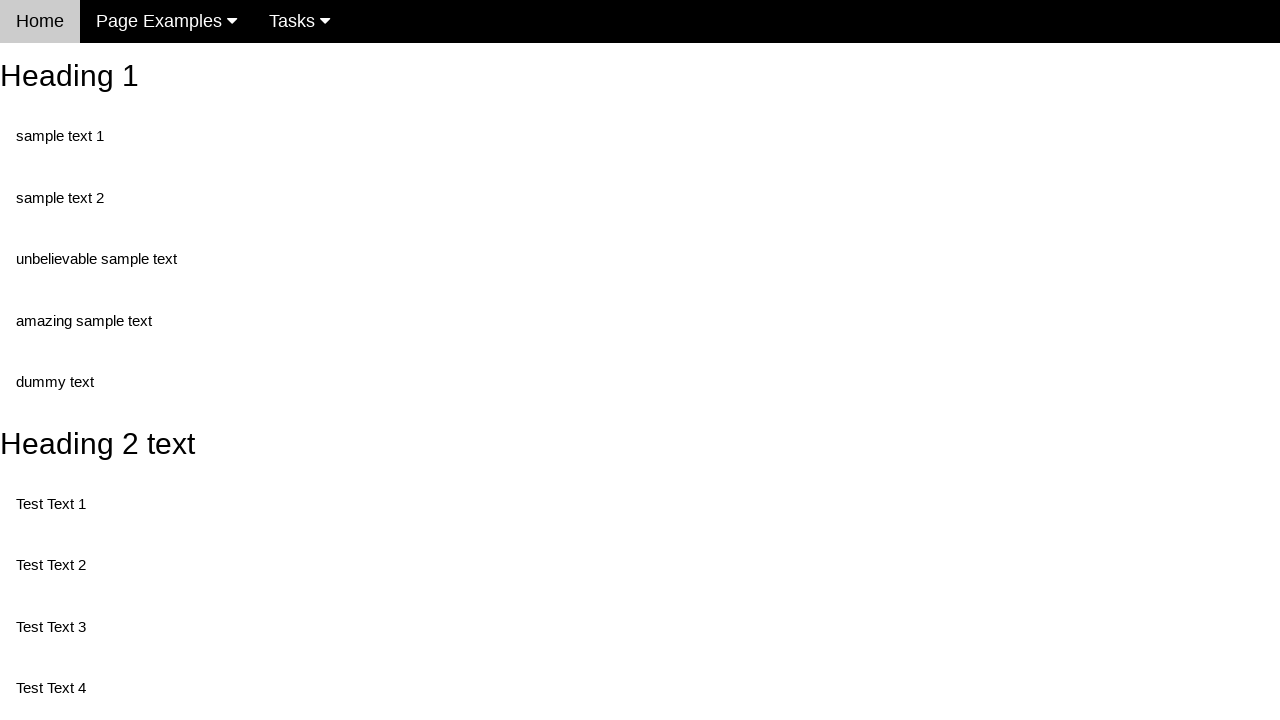

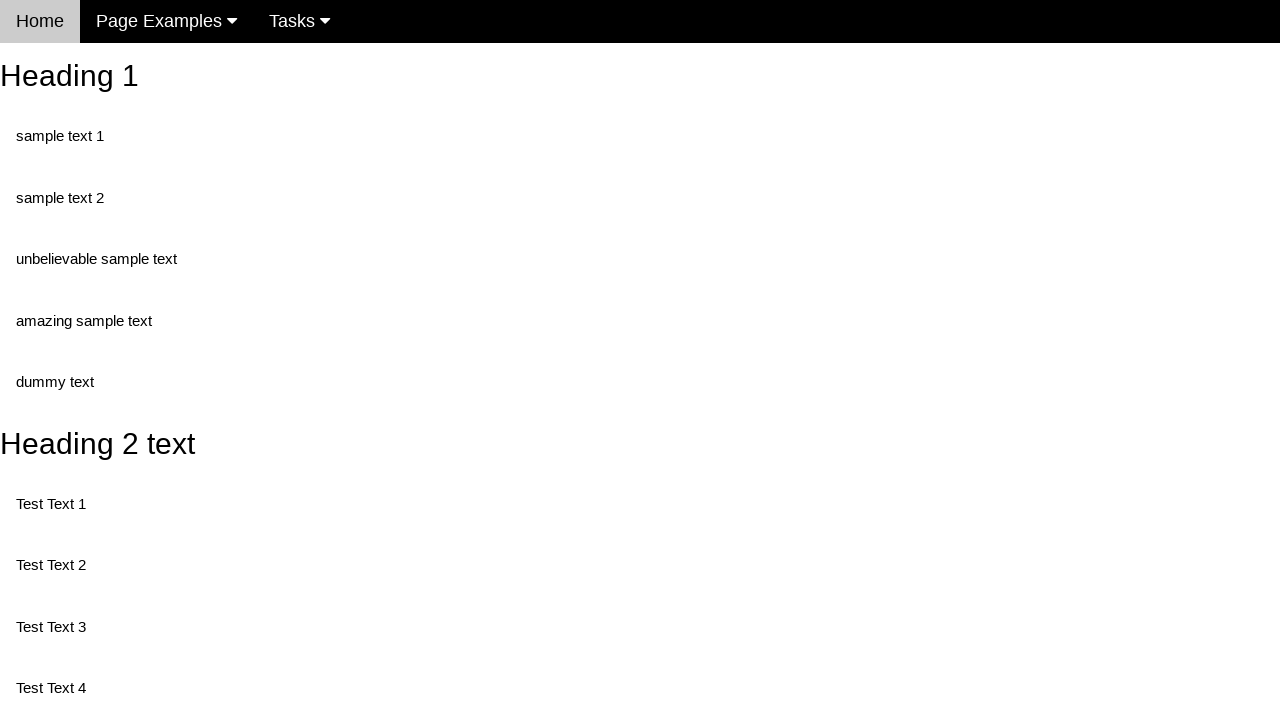